Simple navigation test that opens the MVN Repository testing frameworks page

Starting URL: https://mvnrepository.com/open-source/testing-frameworks

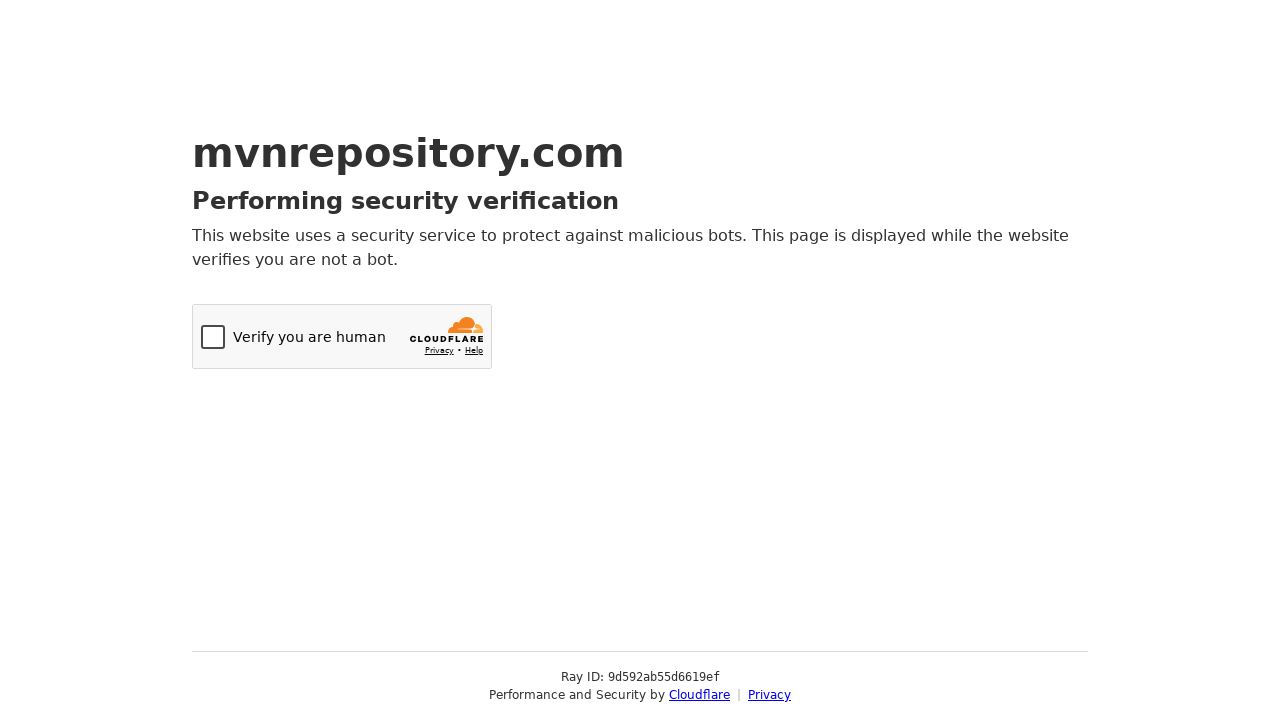

Navigated to MVN Repository testing frameworks page
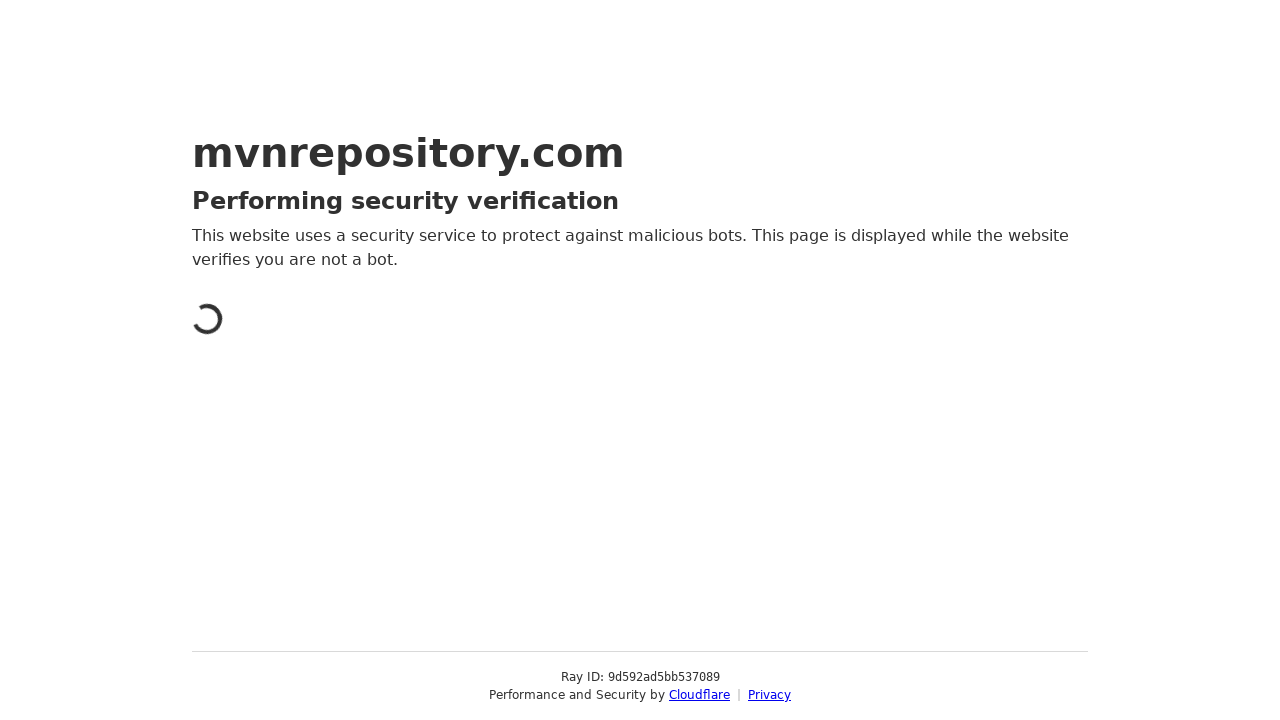

Page DOM content loaded successfully
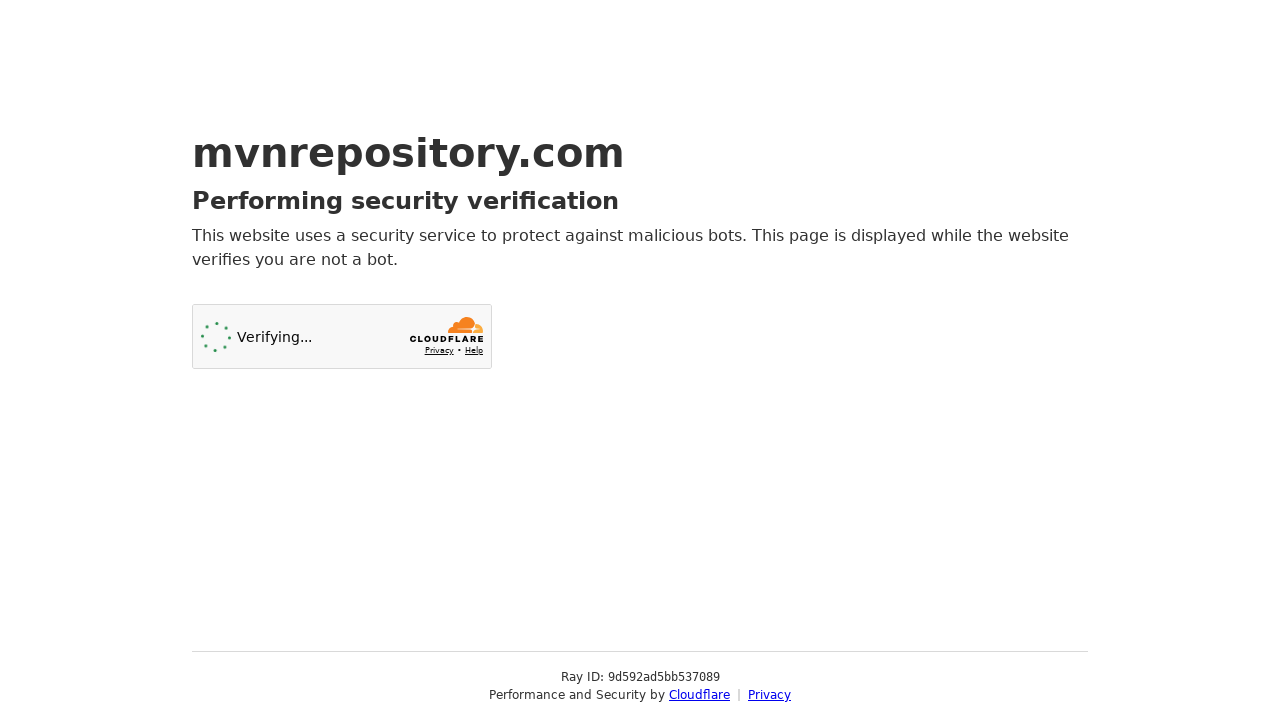

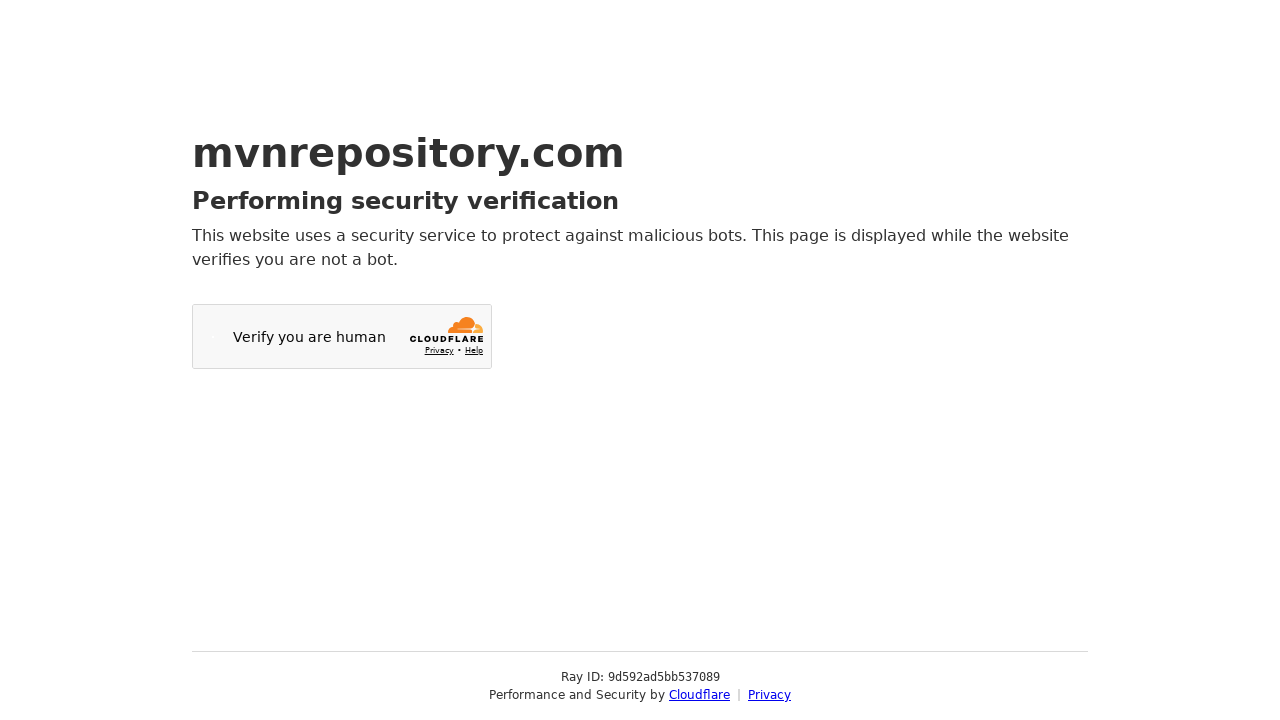